Tests filling out the practice form on DEMOQA by entering first name, last name, and email fields

Starting URL: https://demoqa.com/automation-practice-form

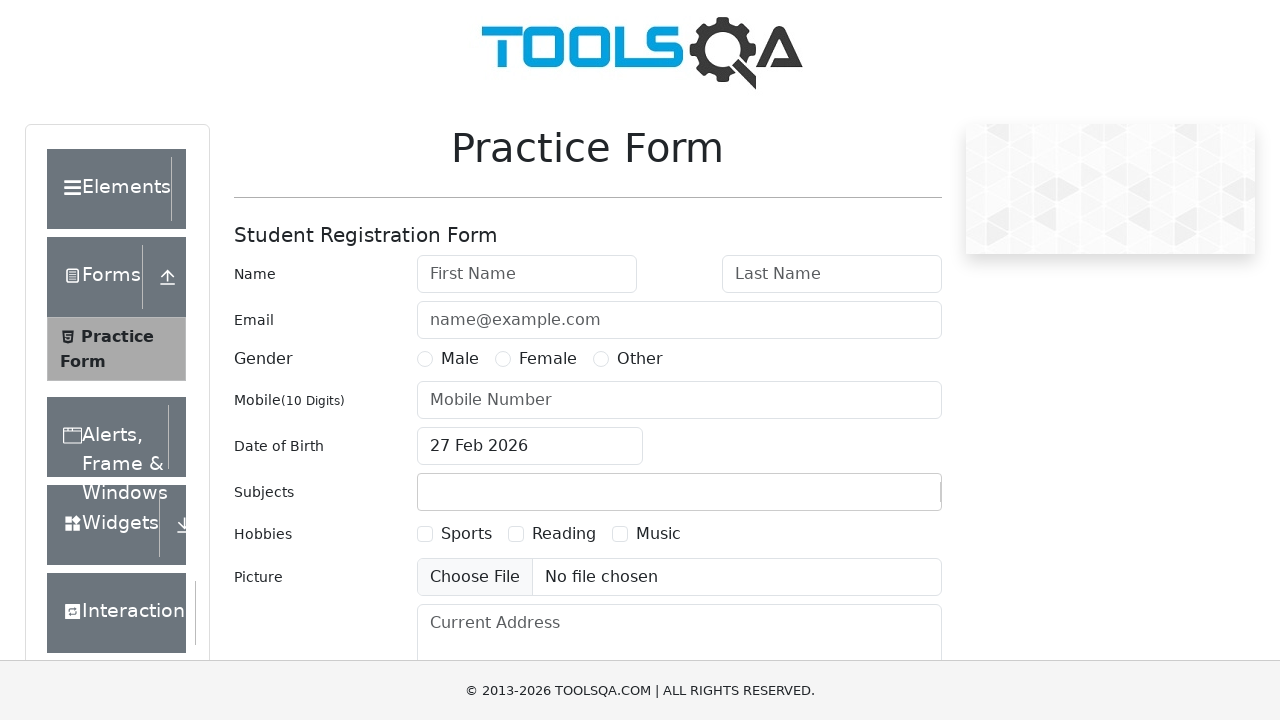

Waited for practice form to load - first name field visible
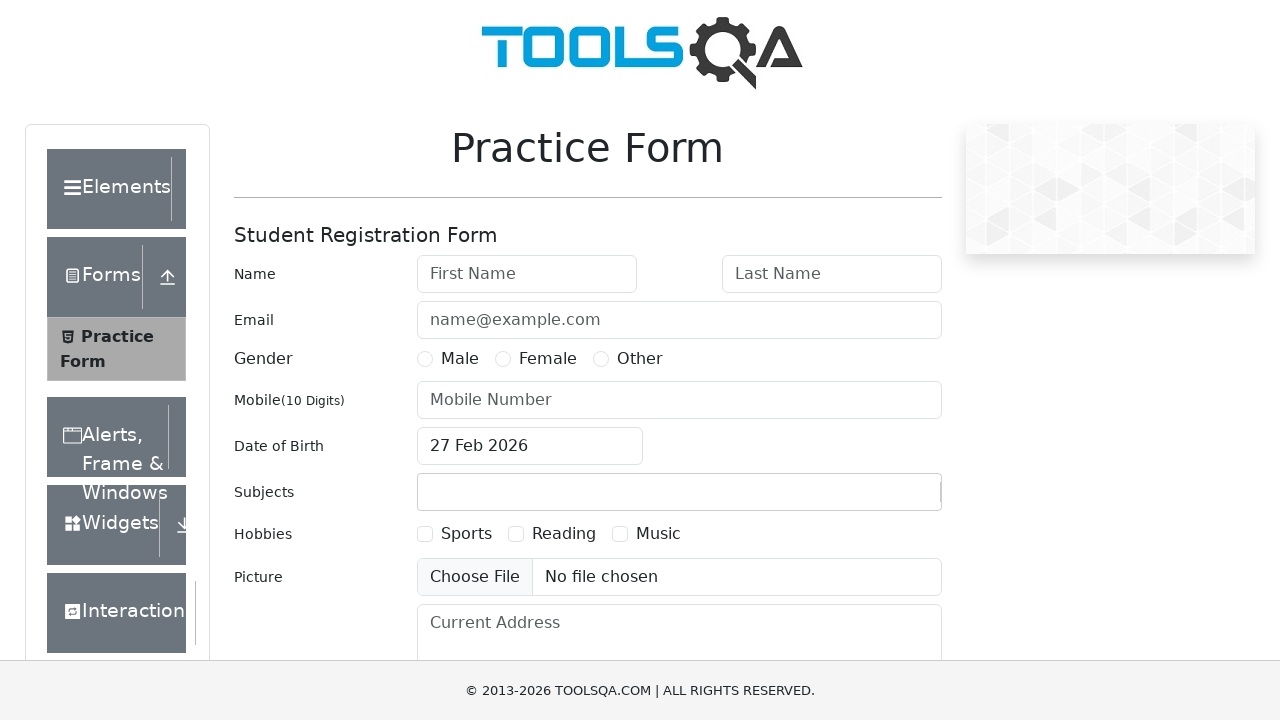

Filled first name field with 'Michael' on #firstName
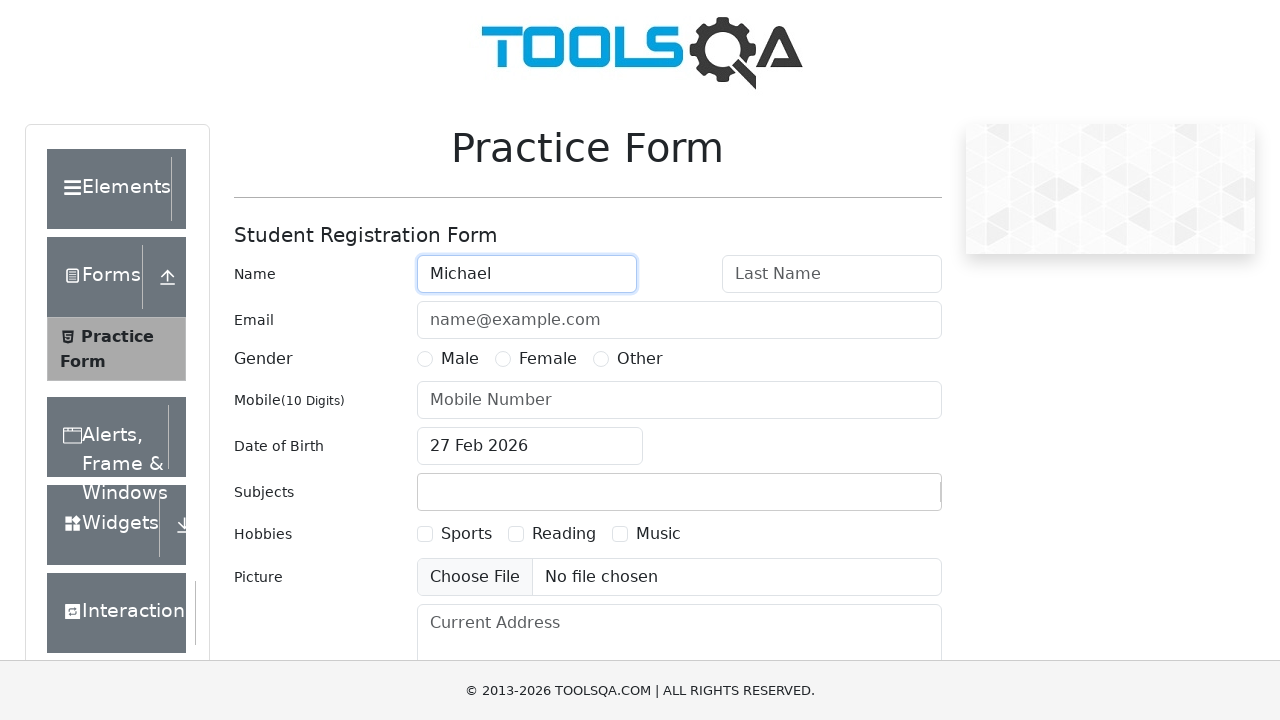

Filled last name field with 'Rodriguez' on #lastName
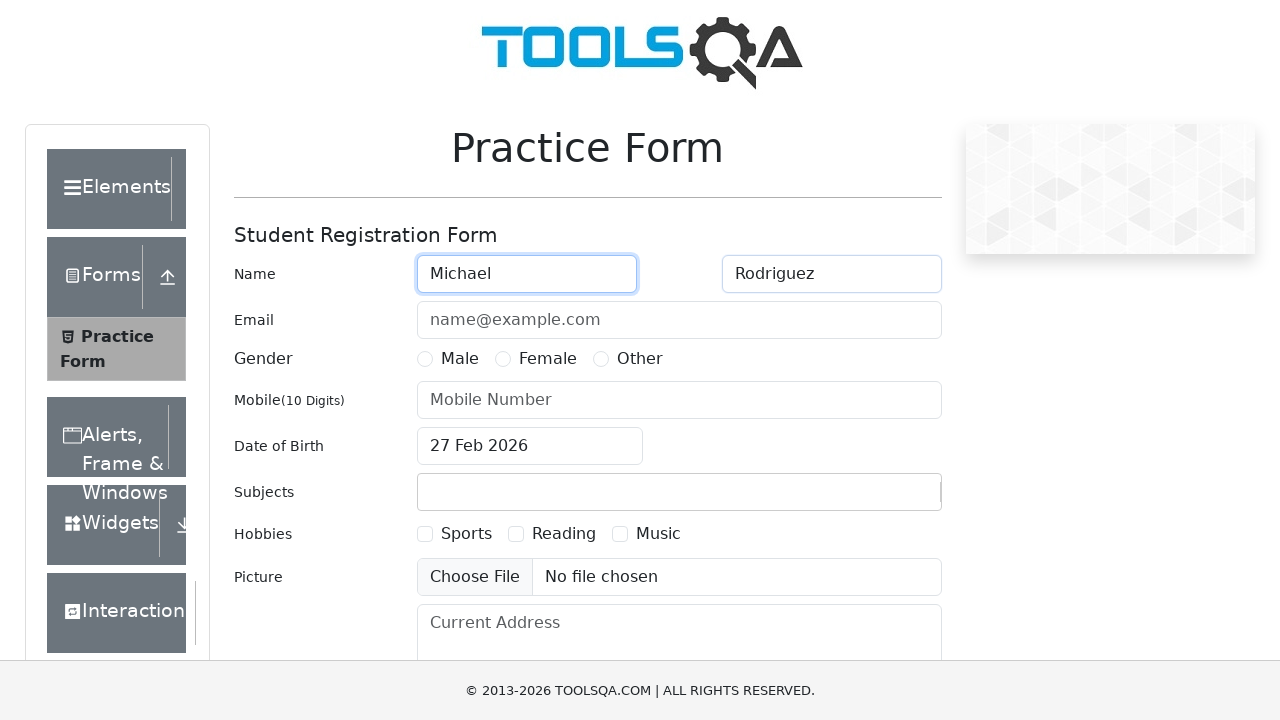

Filled email field with 'michael.rodriguez@testmail.com' on #userEmail
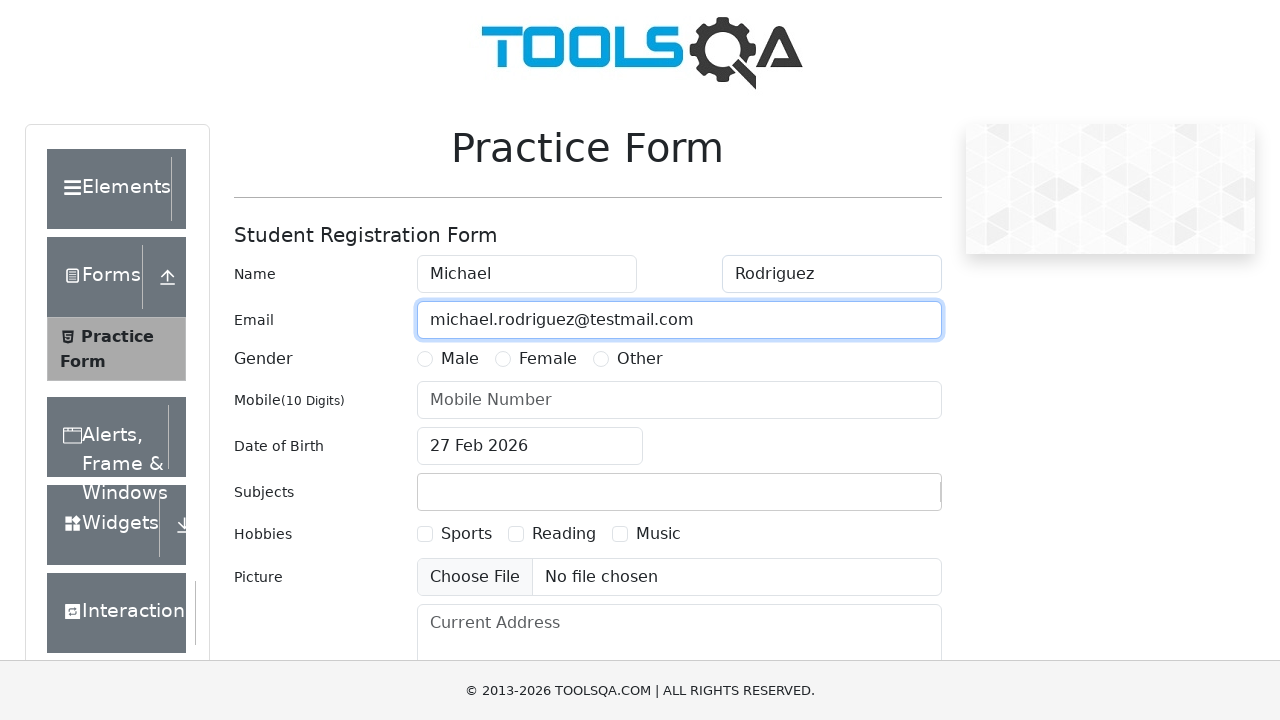

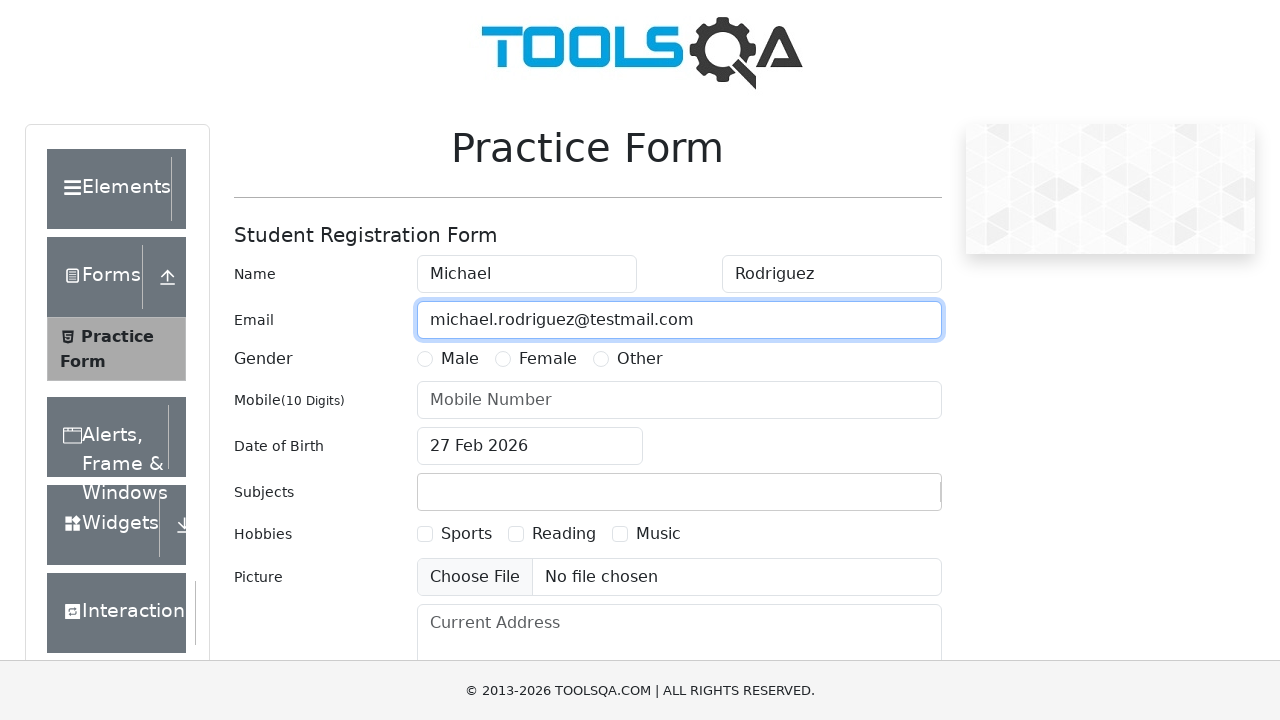